Tests cookie management by setting custom cookies, navigating to verify them, and then clearing cookies to confirm they are removed.

Starting URL: https://httpbin.org/cookies/set/test-cookie/test-value

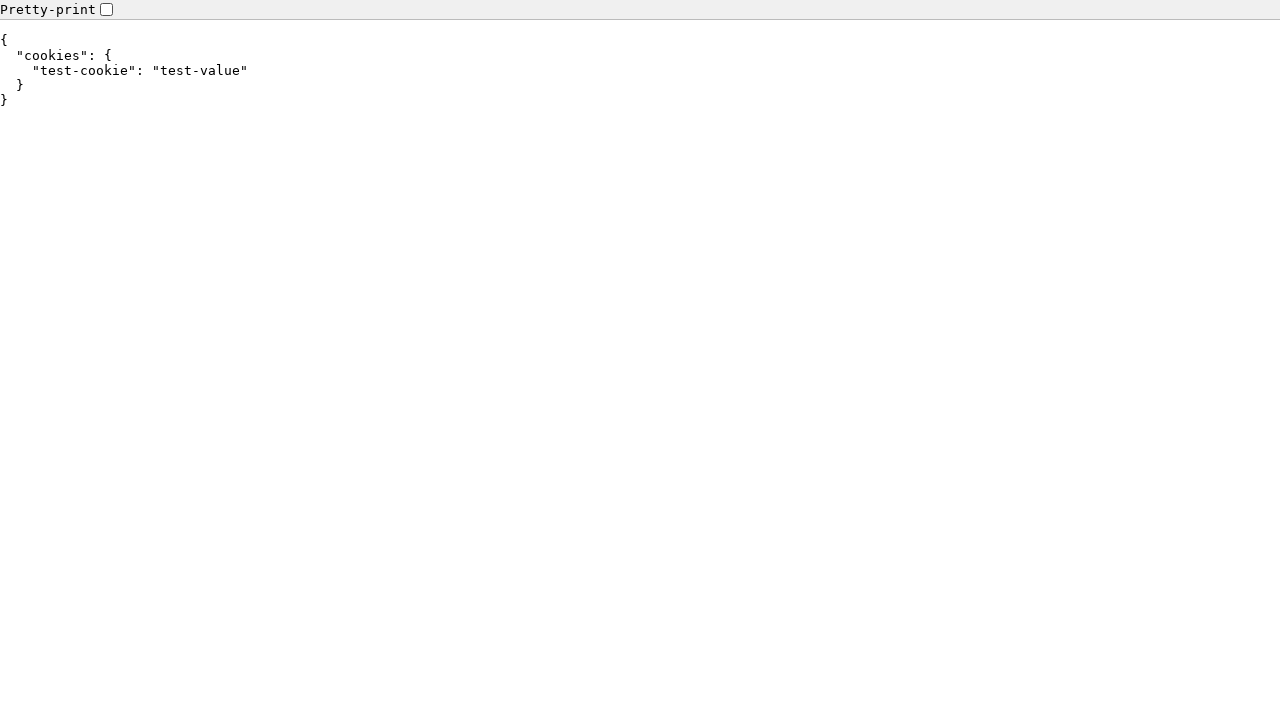

Waited for initial page to load with network idle
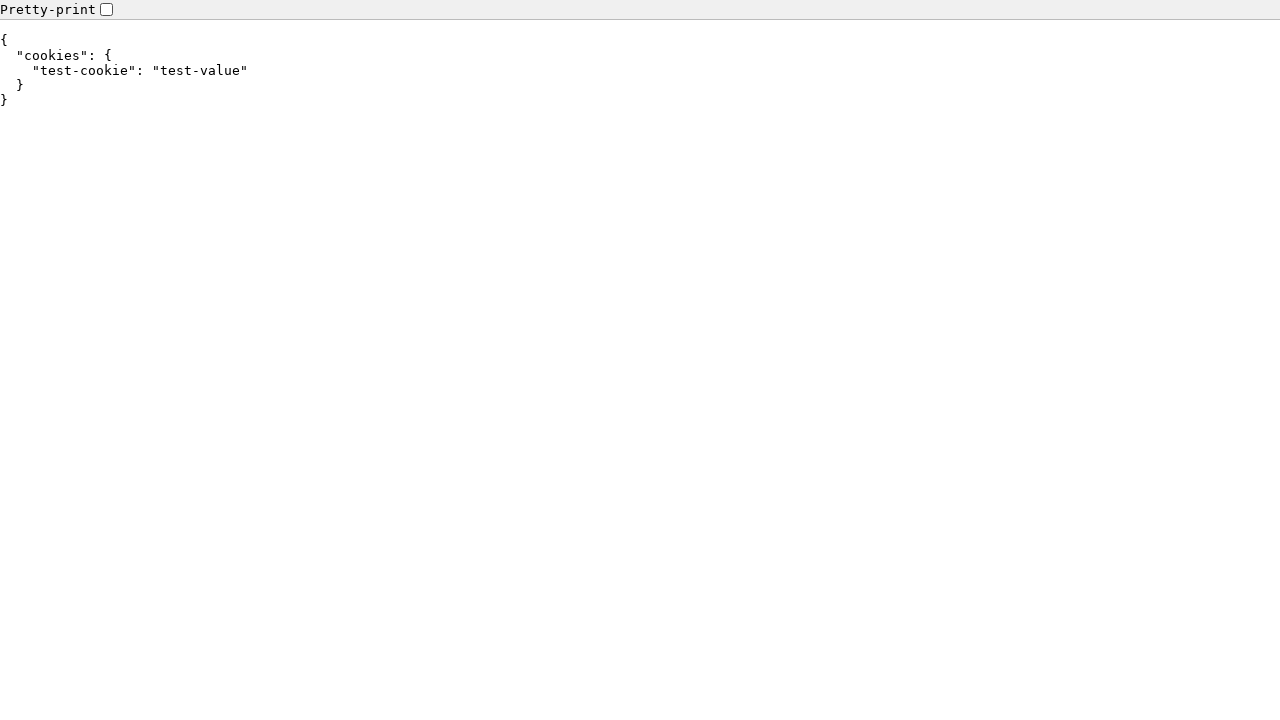

Added custom cookies: custom_session and user_preference
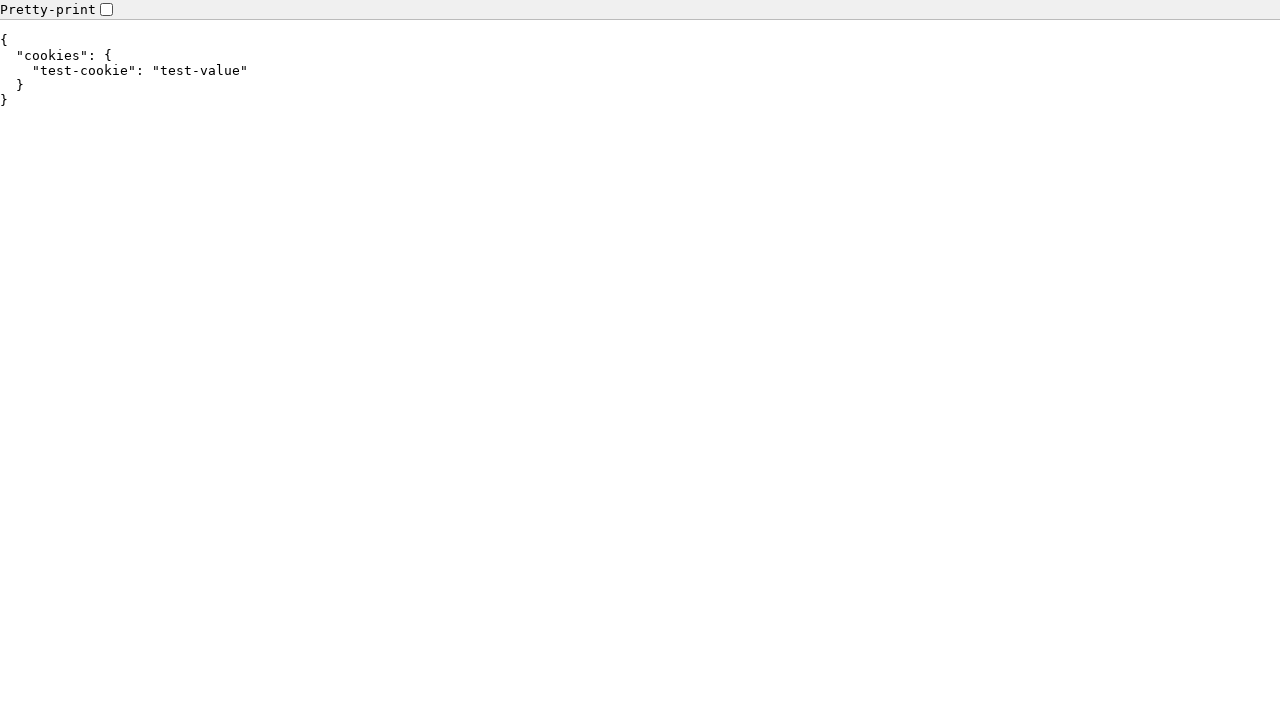

Navigated to https://httpbin.org/cookies to verify cookies
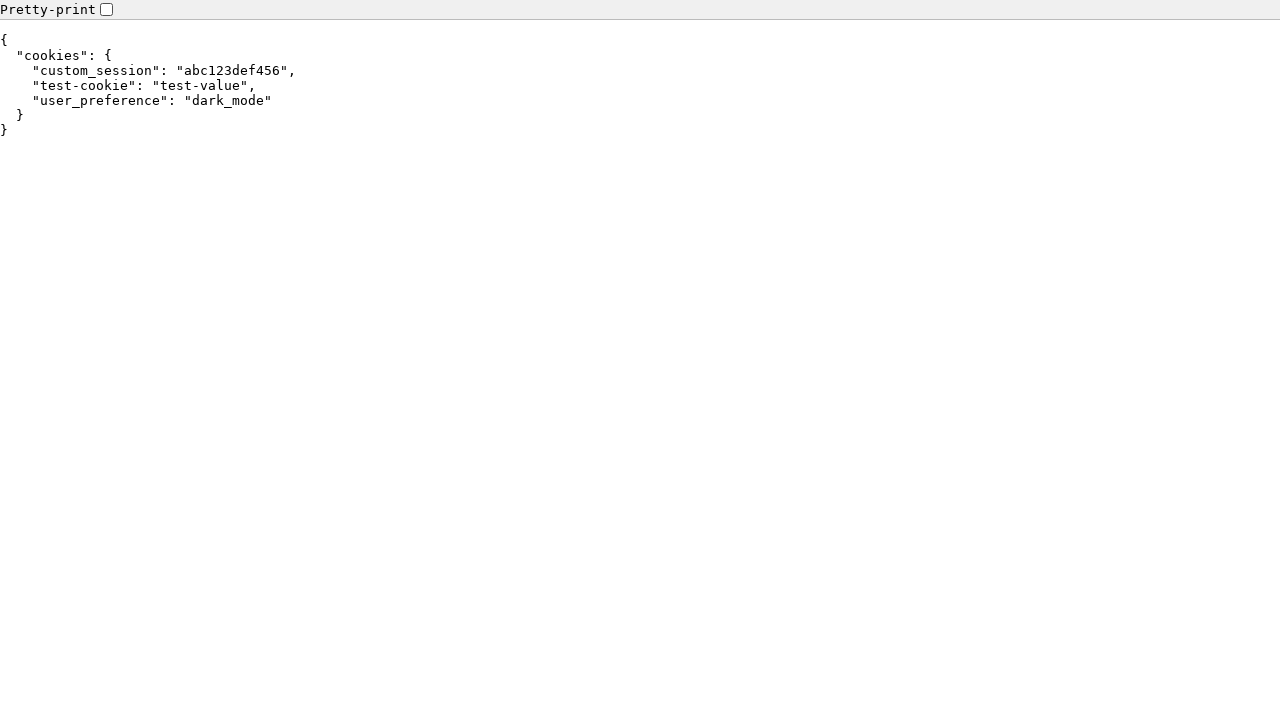

Waited for cookie verification page to load with network idle
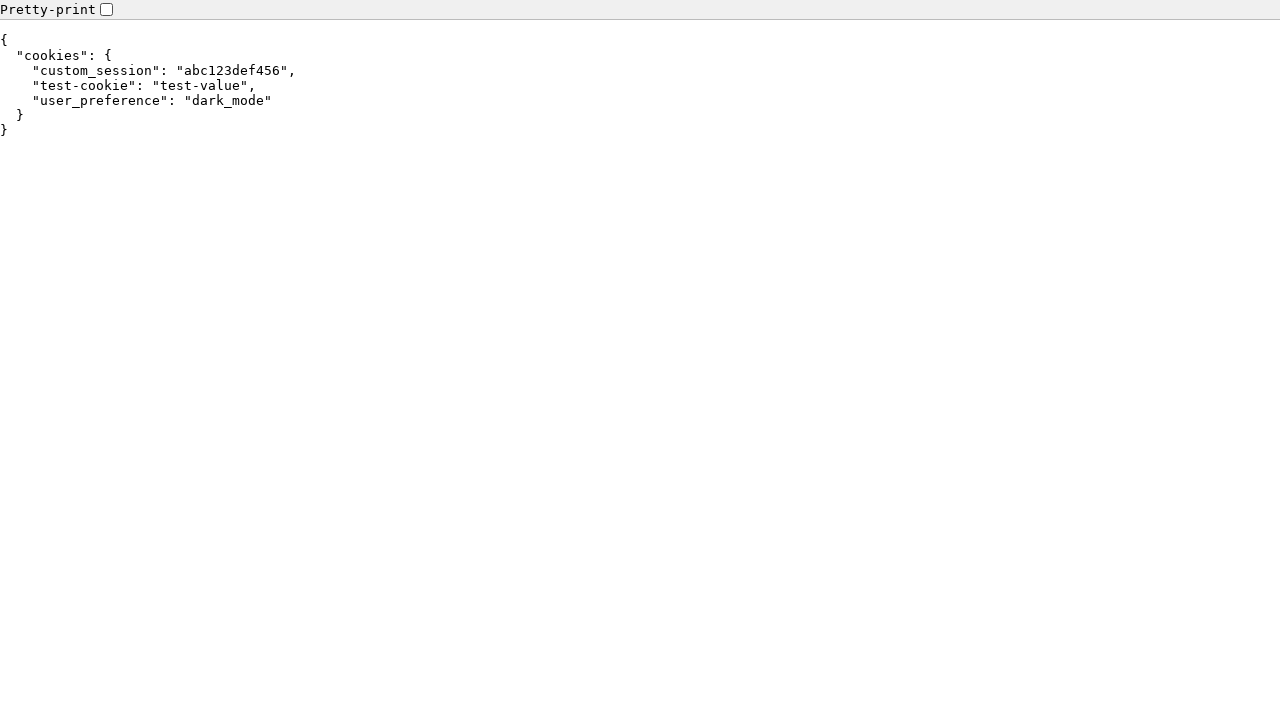

Set local storage items (app_version, last_visit) and session storage (session_id)
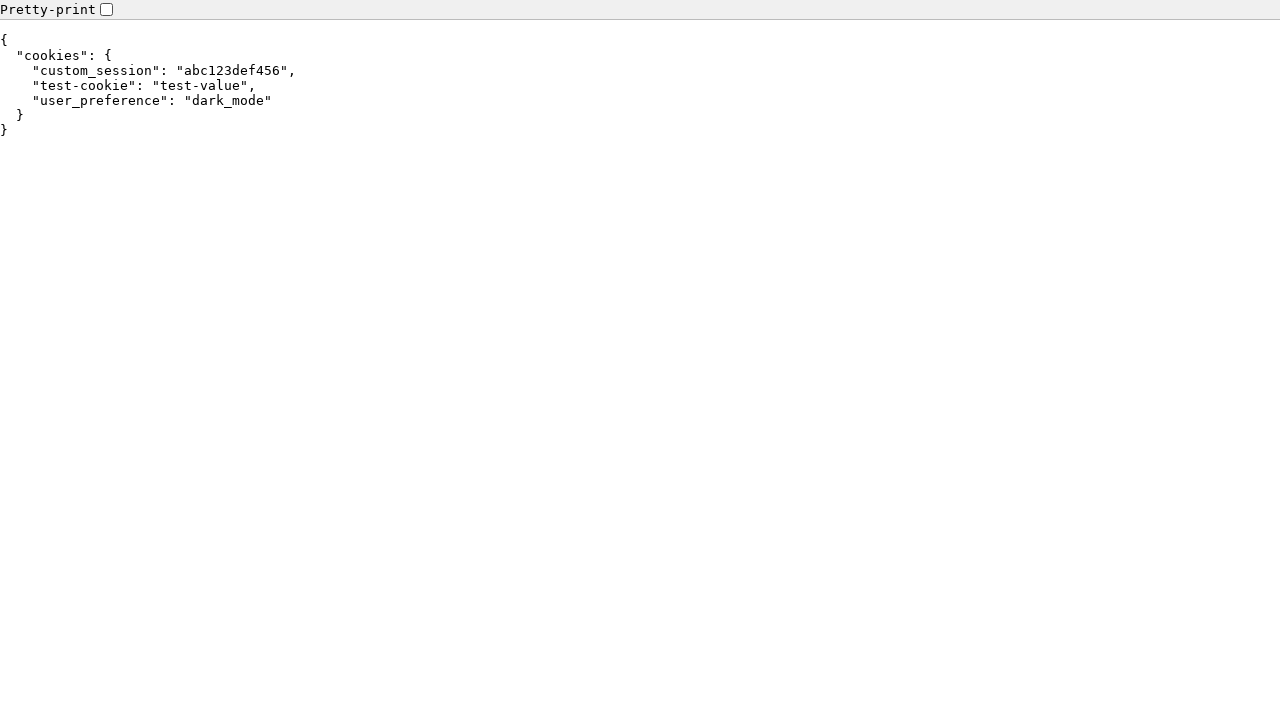

Cleared all cookies from the browser context
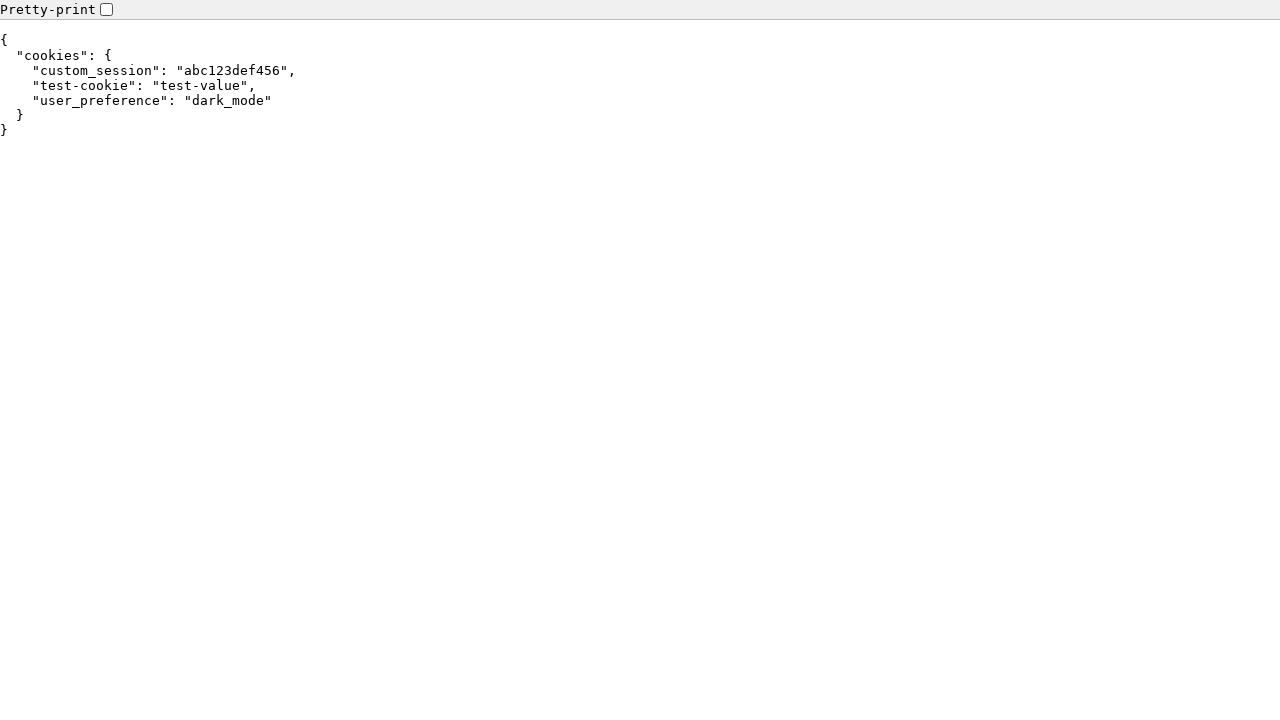

Reloaded the page to verify cookies have been cleared
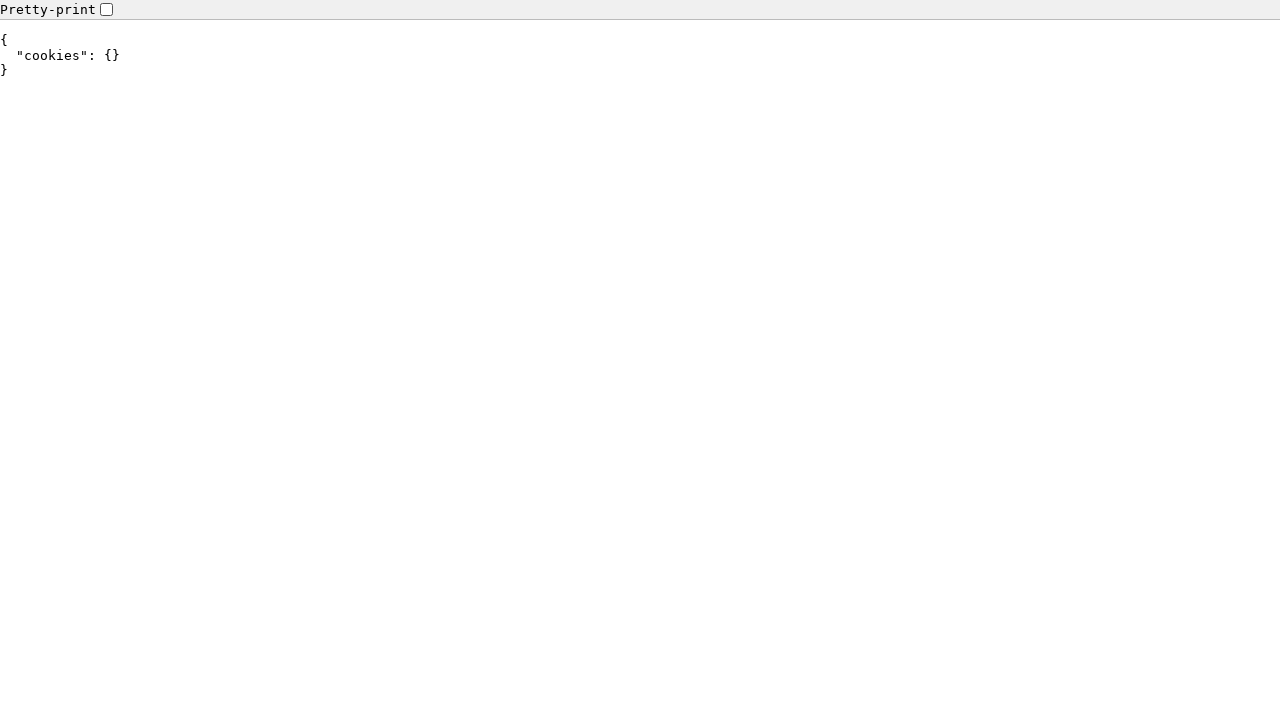

Waited for reloaded page to complete loading with network idle
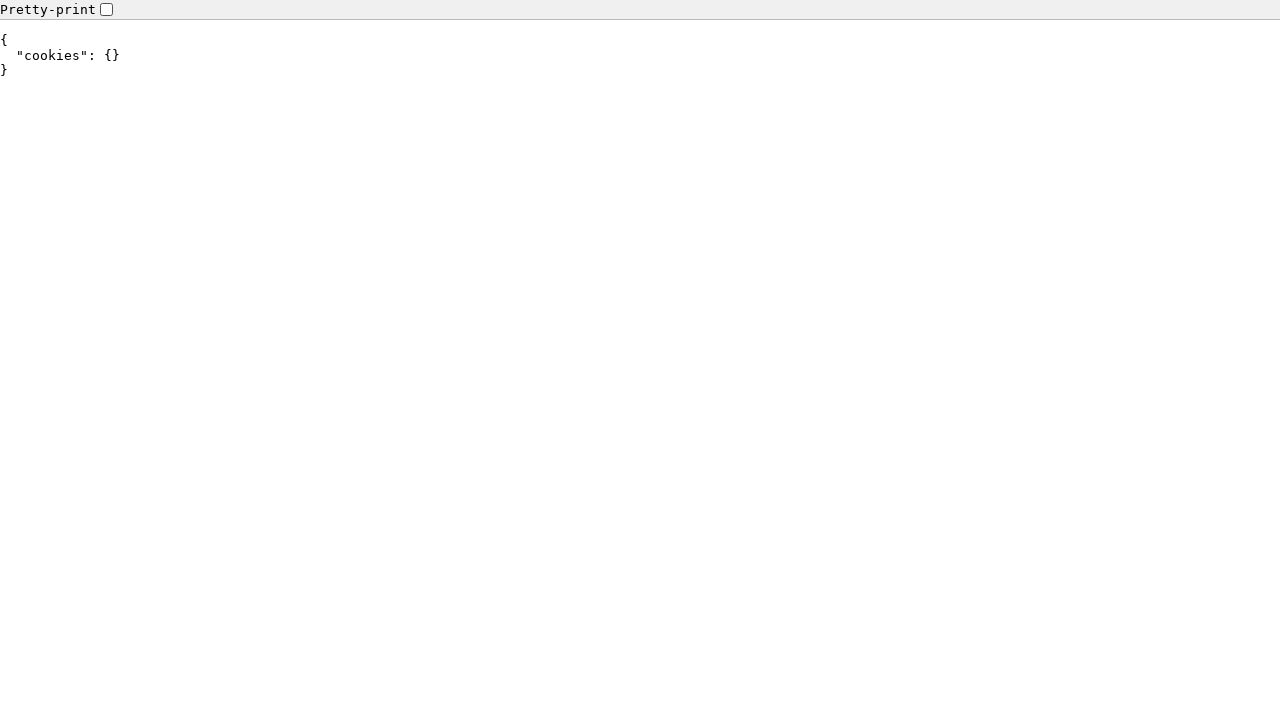

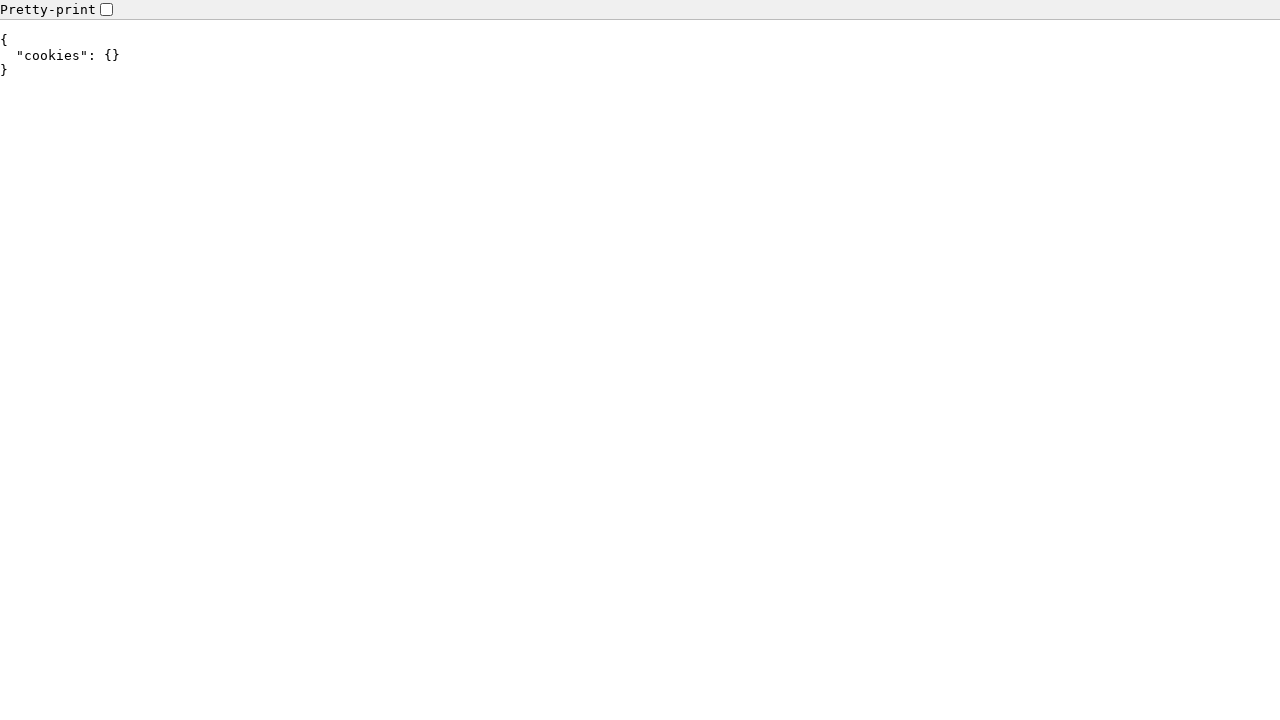